Tests form validation by attempting to submit the login form with empty fields and verifying the error message appears

Starting URL: https://www.saucedemo.com/

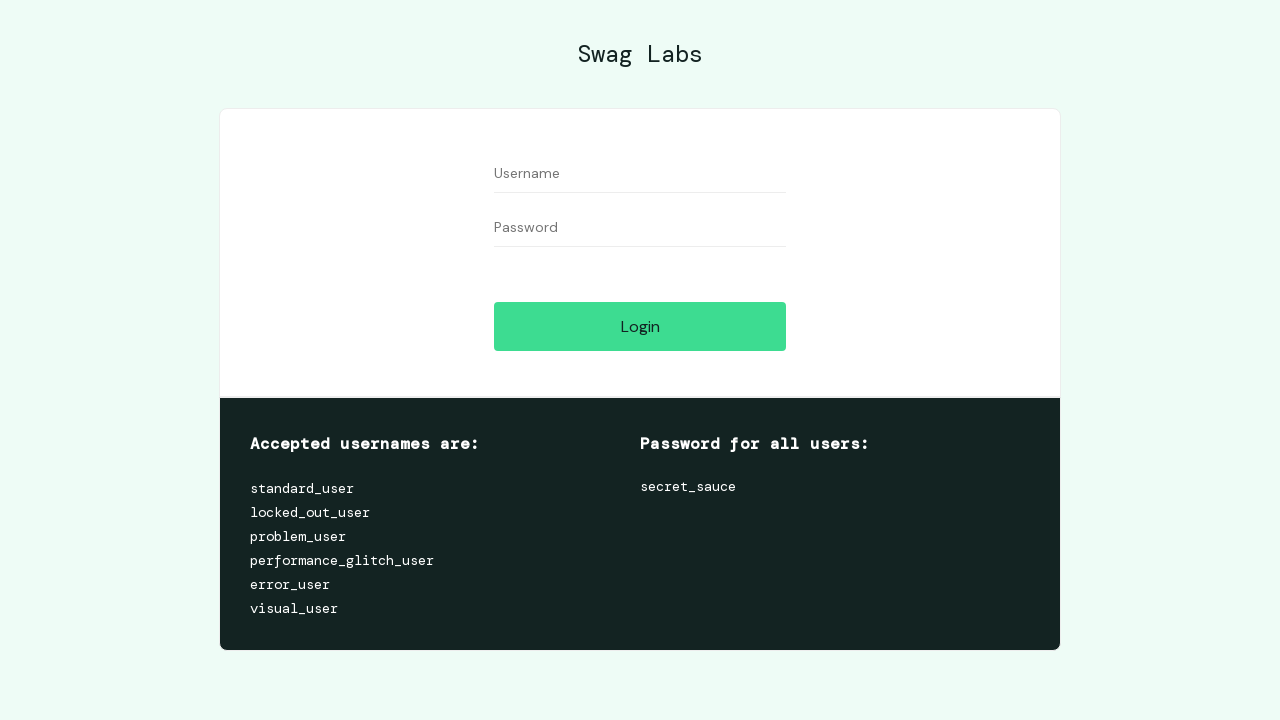

Clicked login button without filling any fields to trigger form validation at (640, 326) on #login-button
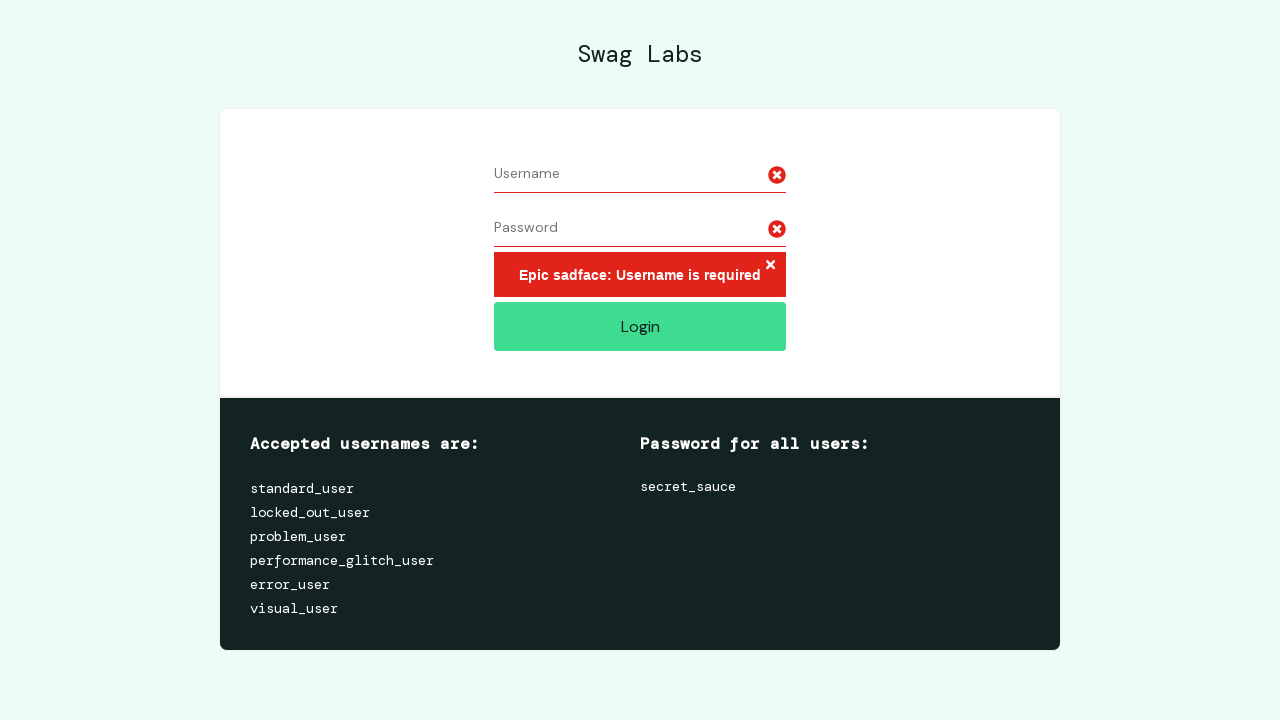

Error message container loaded
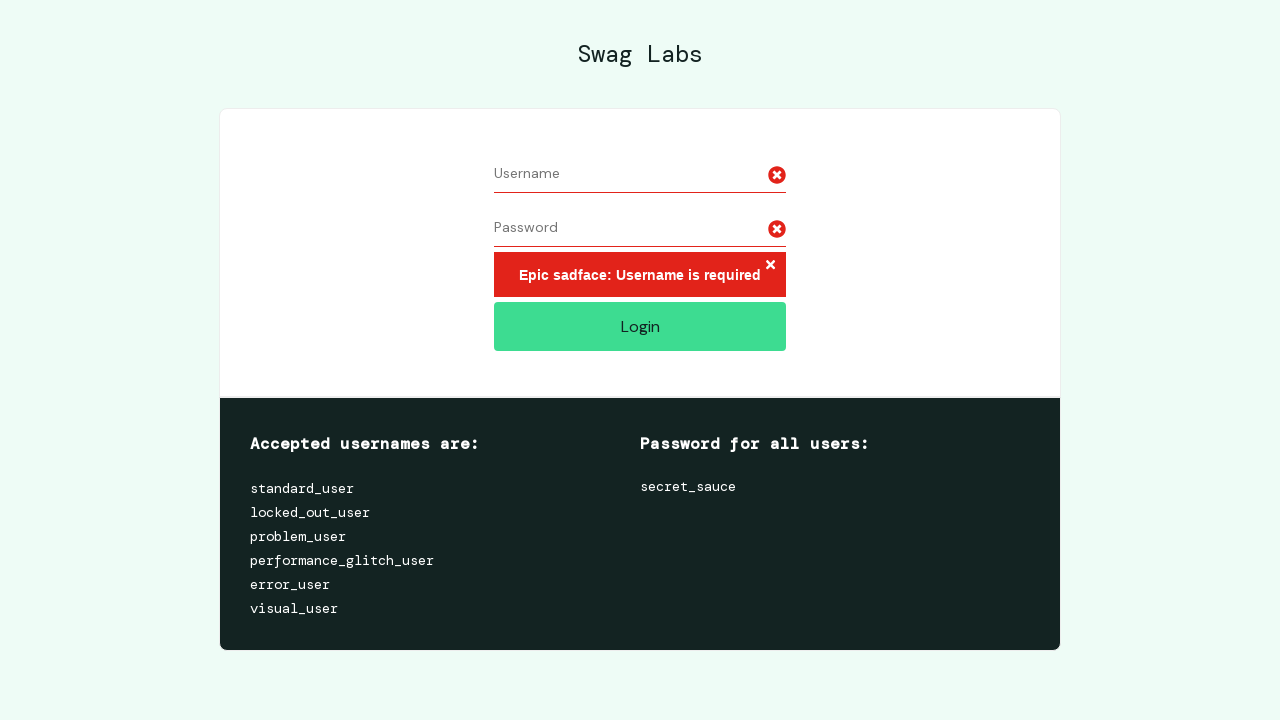

Located error message element
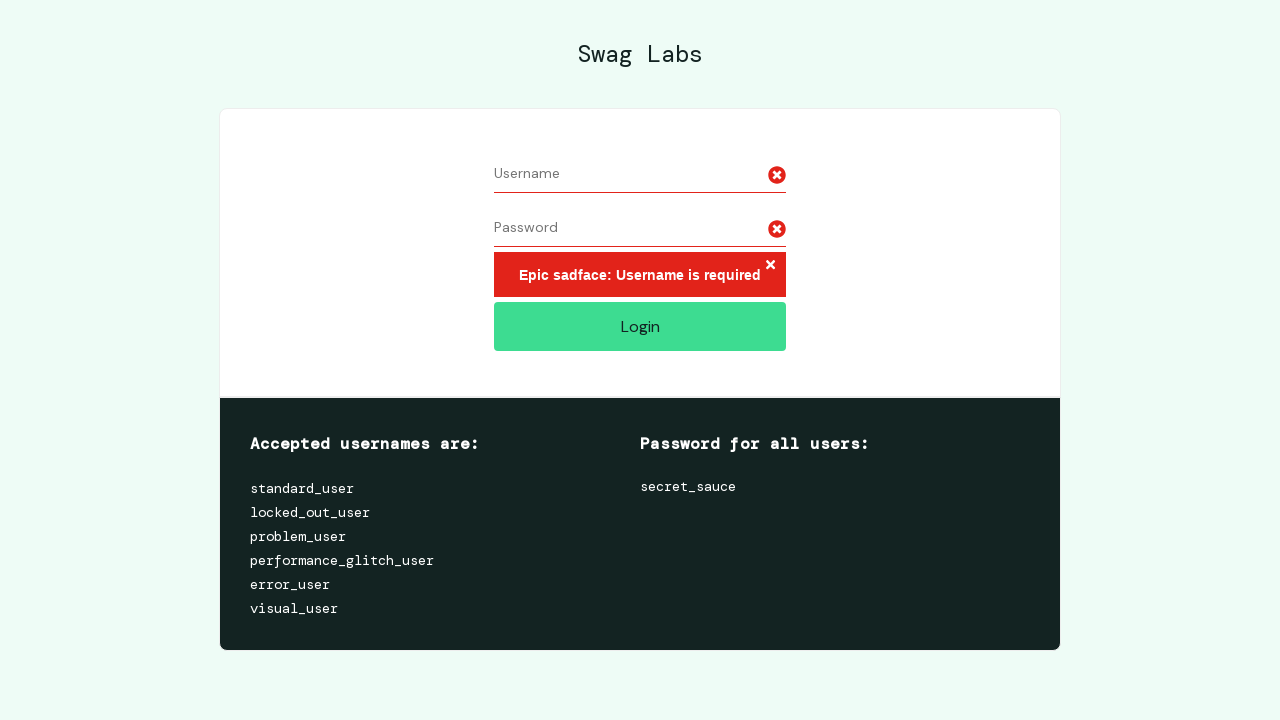

Verified error message contains 'Username is required'
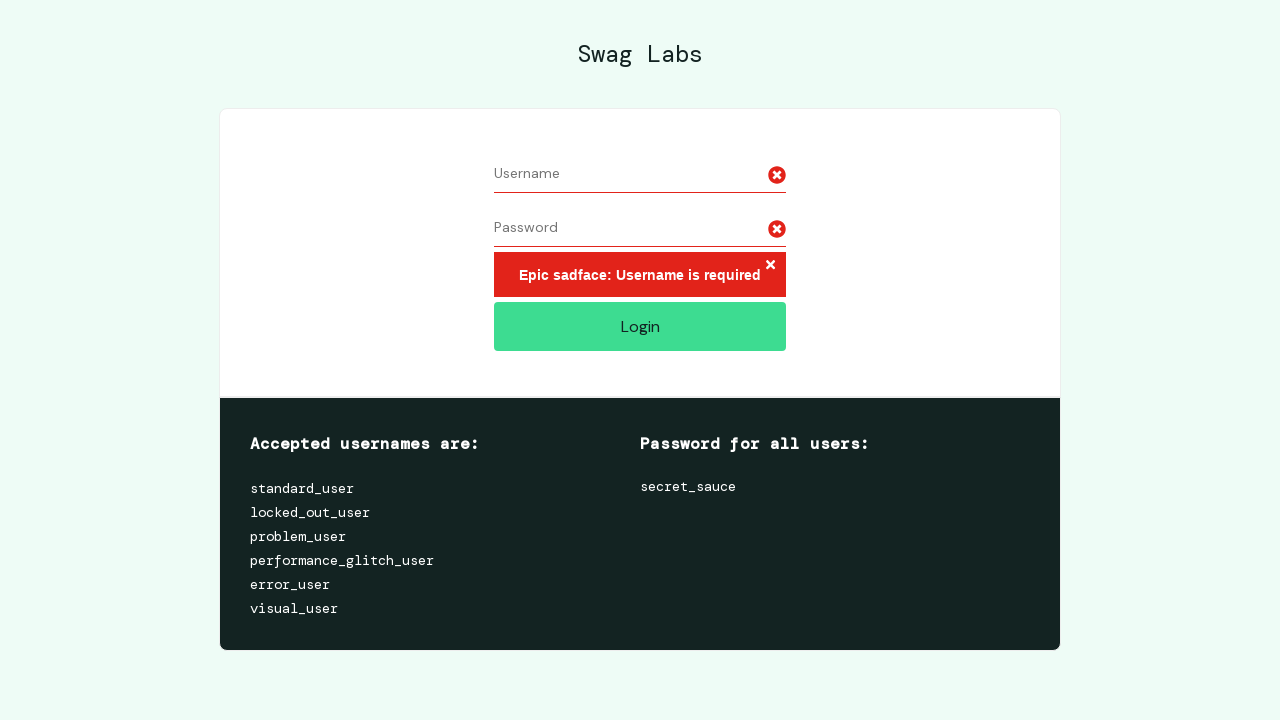

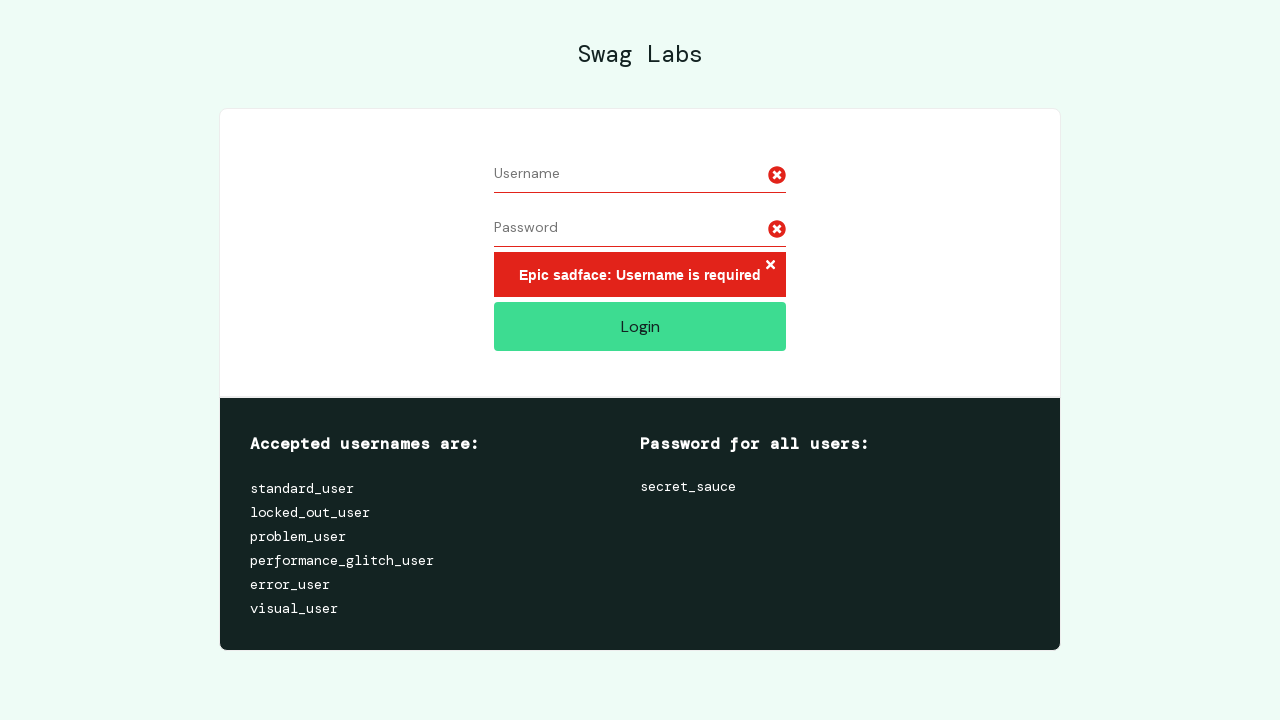